Tests checkbox functionality by ensuring both checkboxes on the page are checked

Starting URL: https://the-internet.herokuapp.com/checkboxes

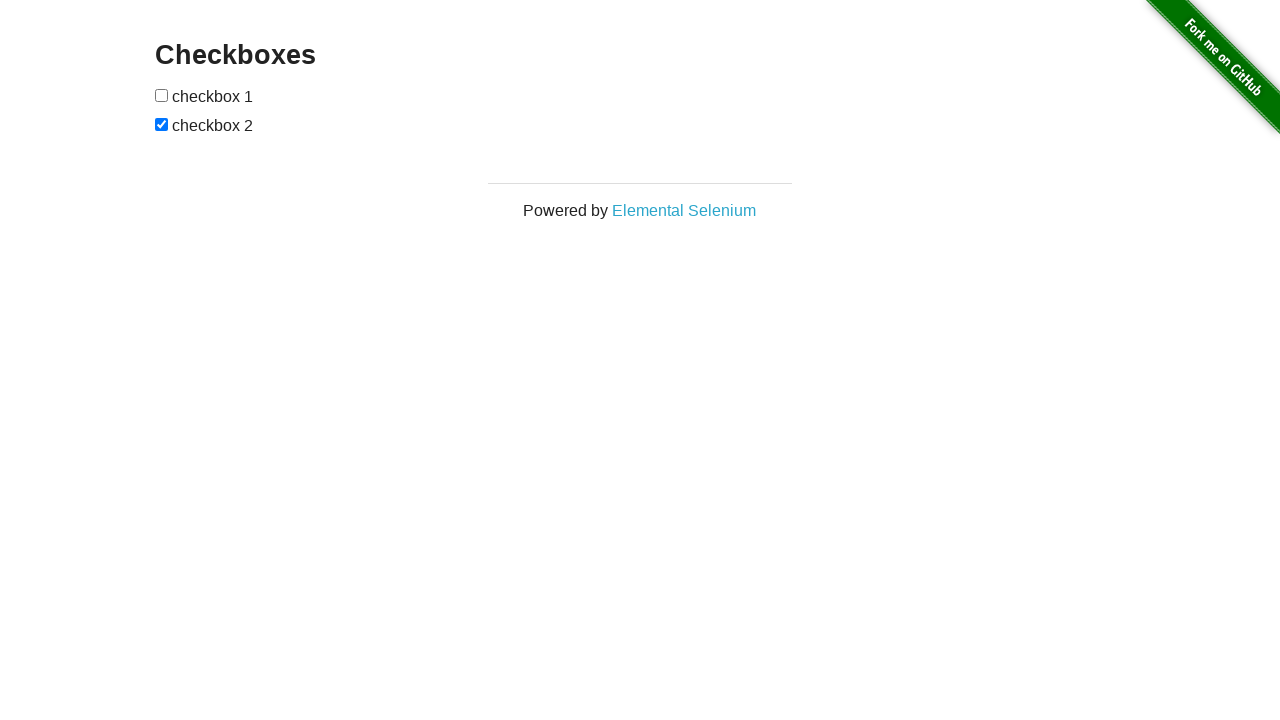

Navigated to checkbox test page
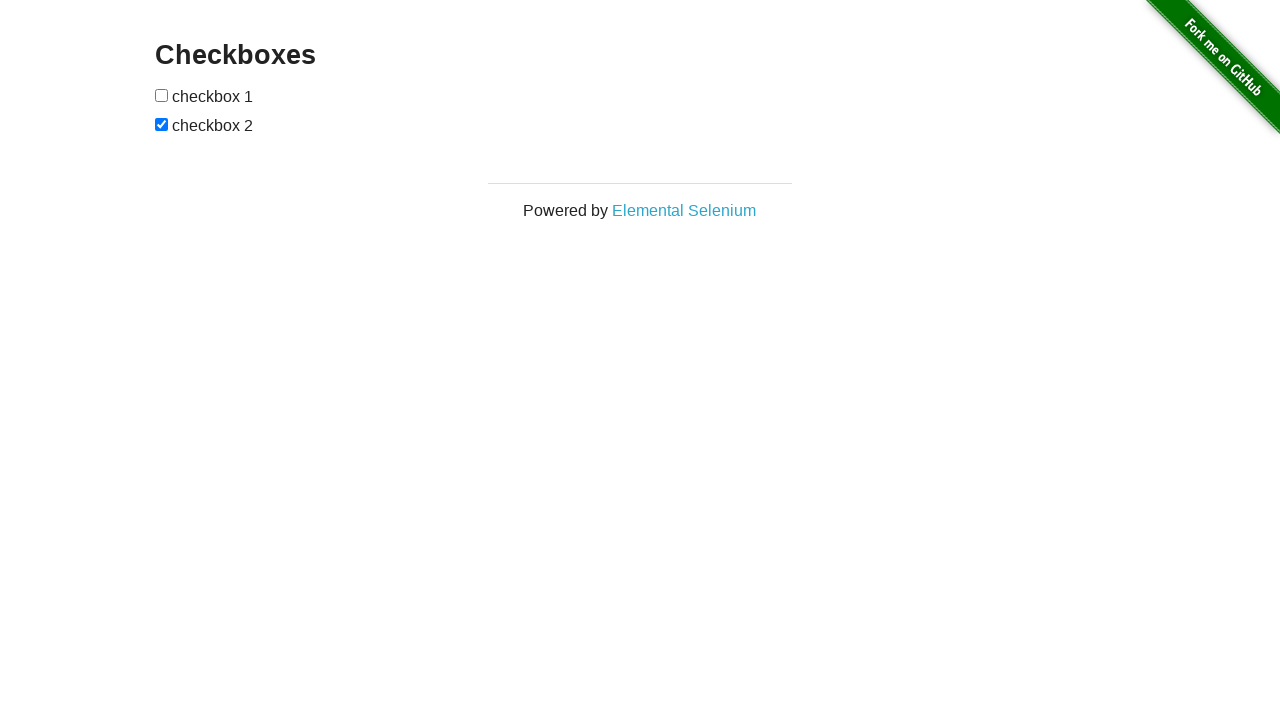

Located first checkbox element
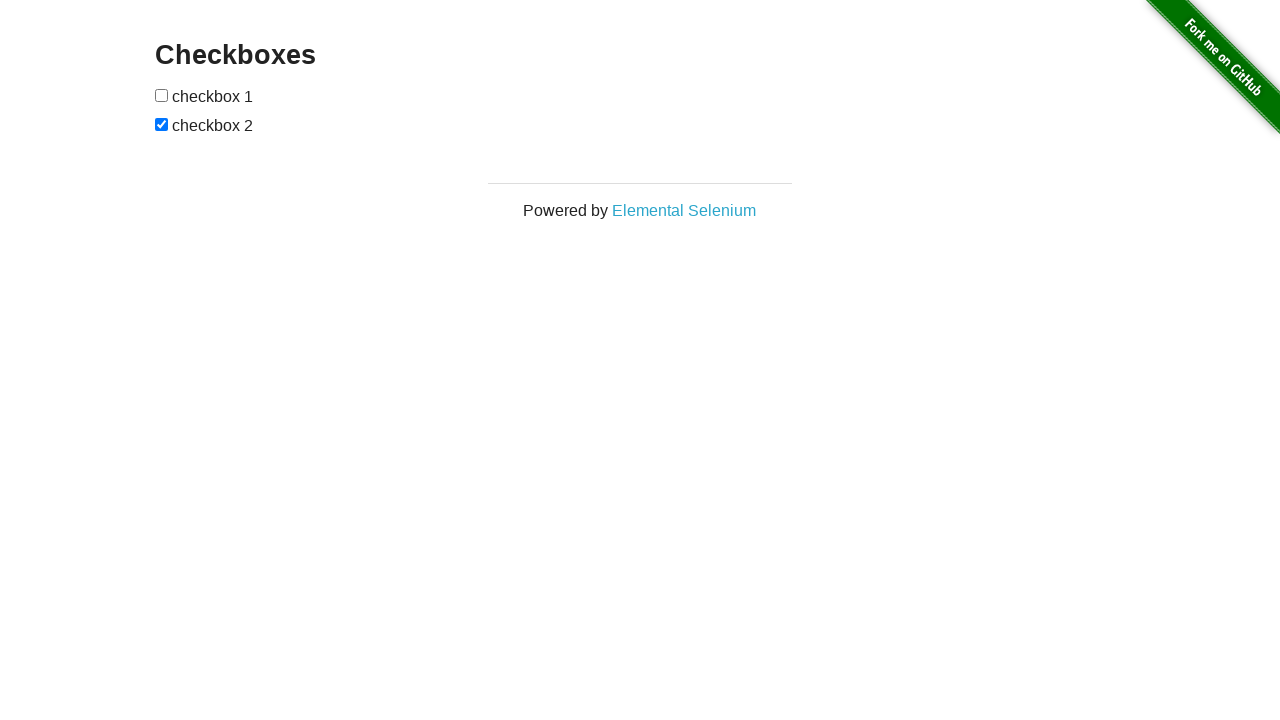

Located second checkbox element
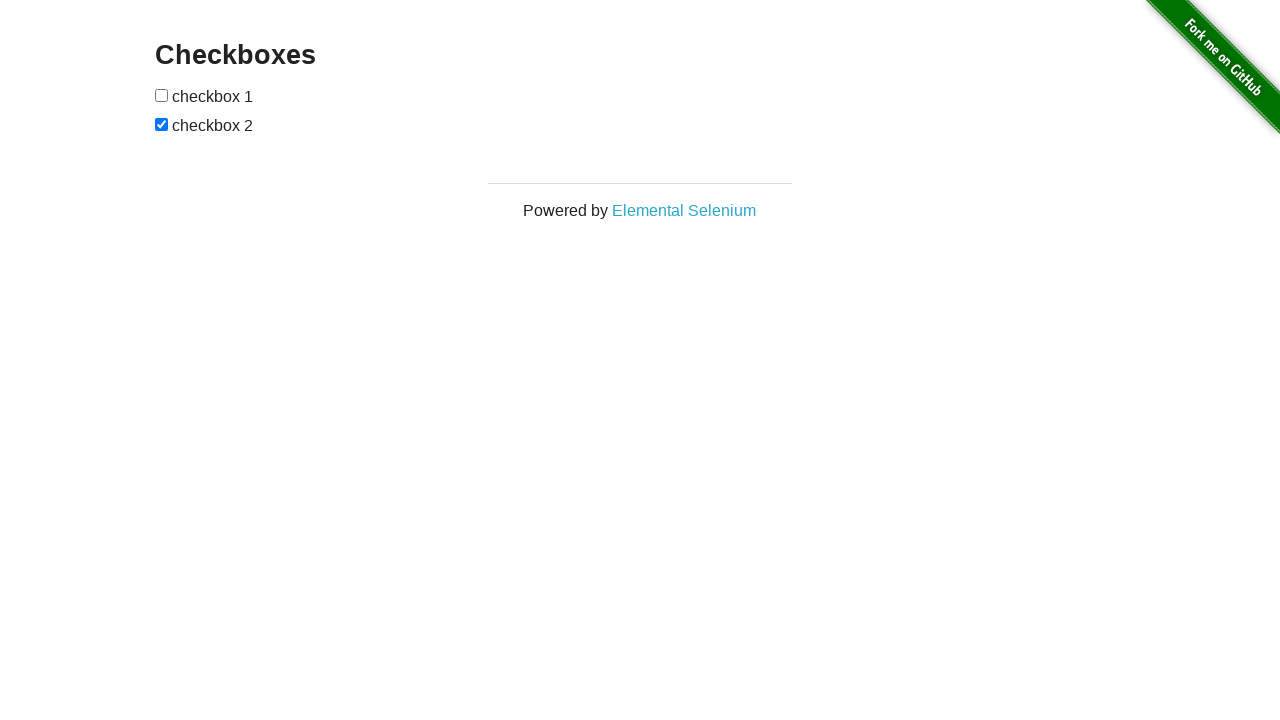

First checkbox is not checked, checking it now
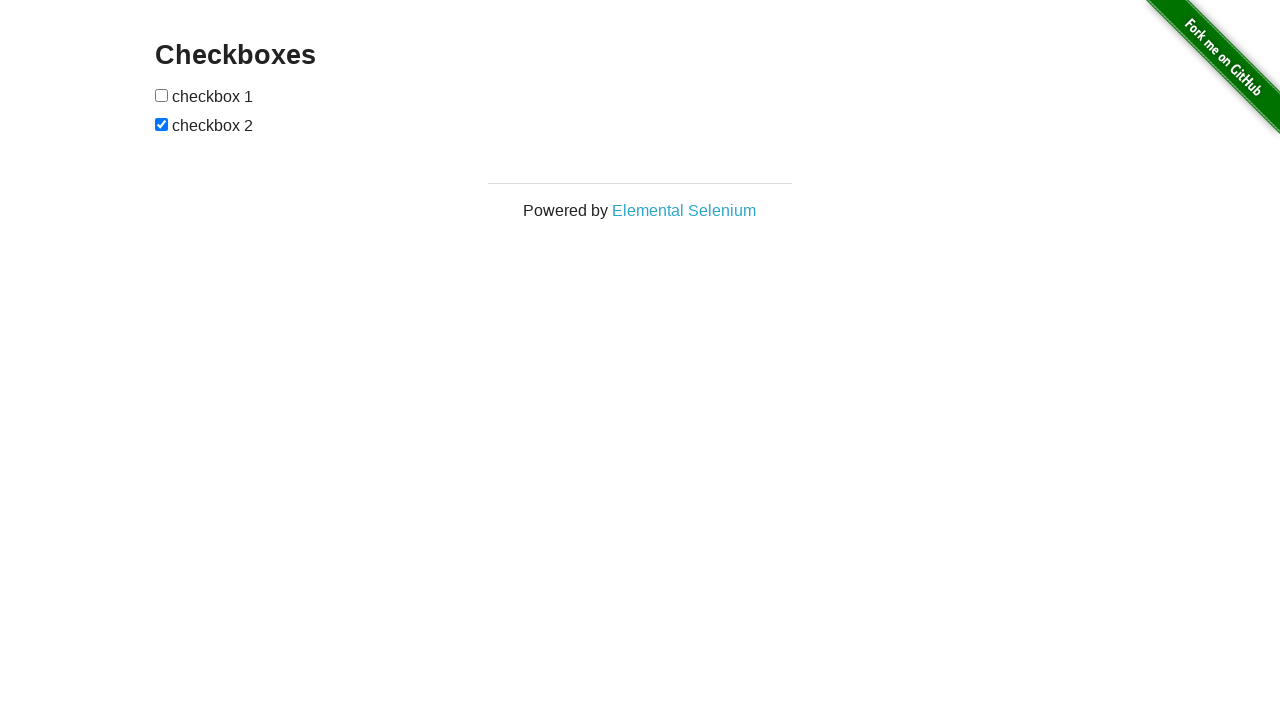

Clicked first checkbox at (162, 95) on (//input[@type='checkbox'])[1]
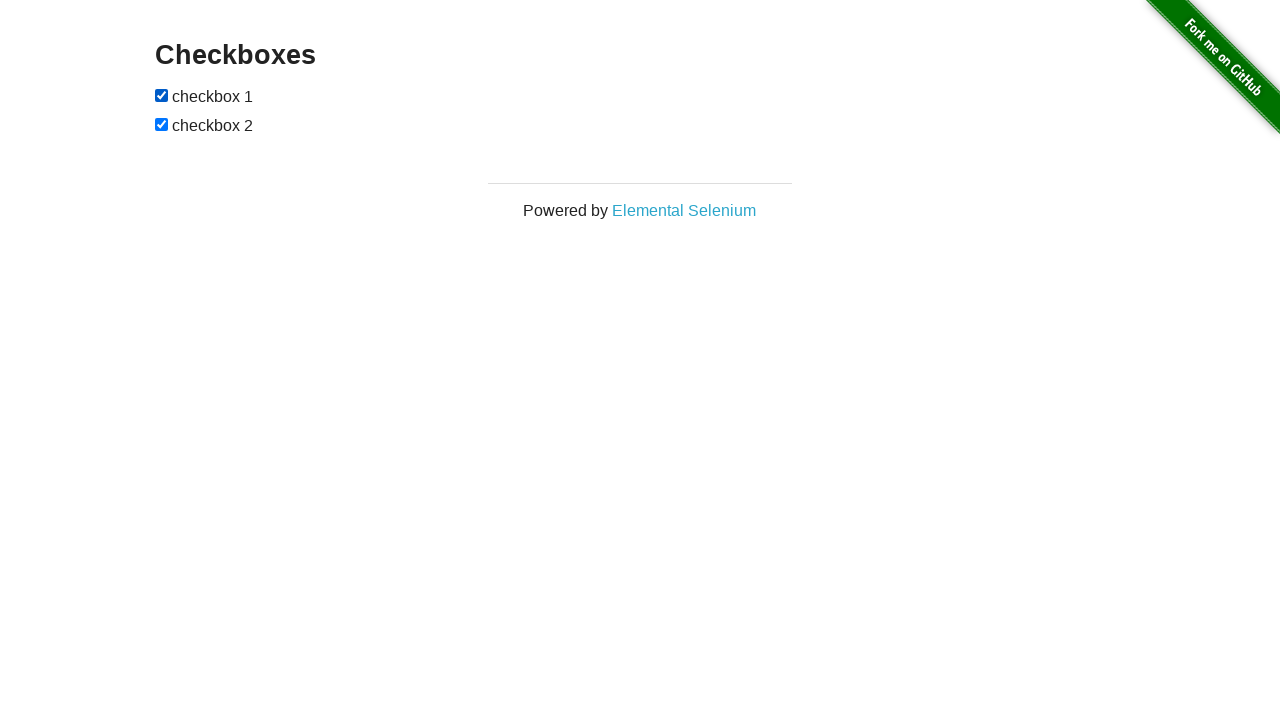

Second checkbox is already checked
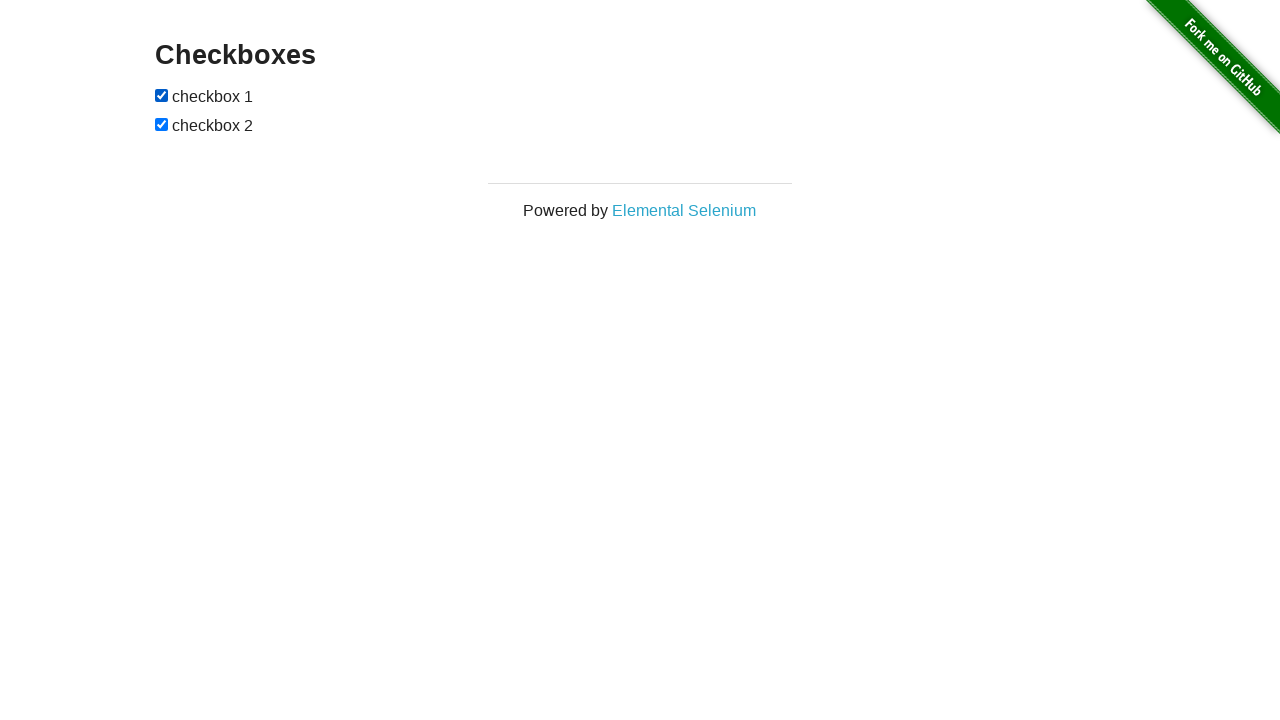

Both checkboxes are now checked
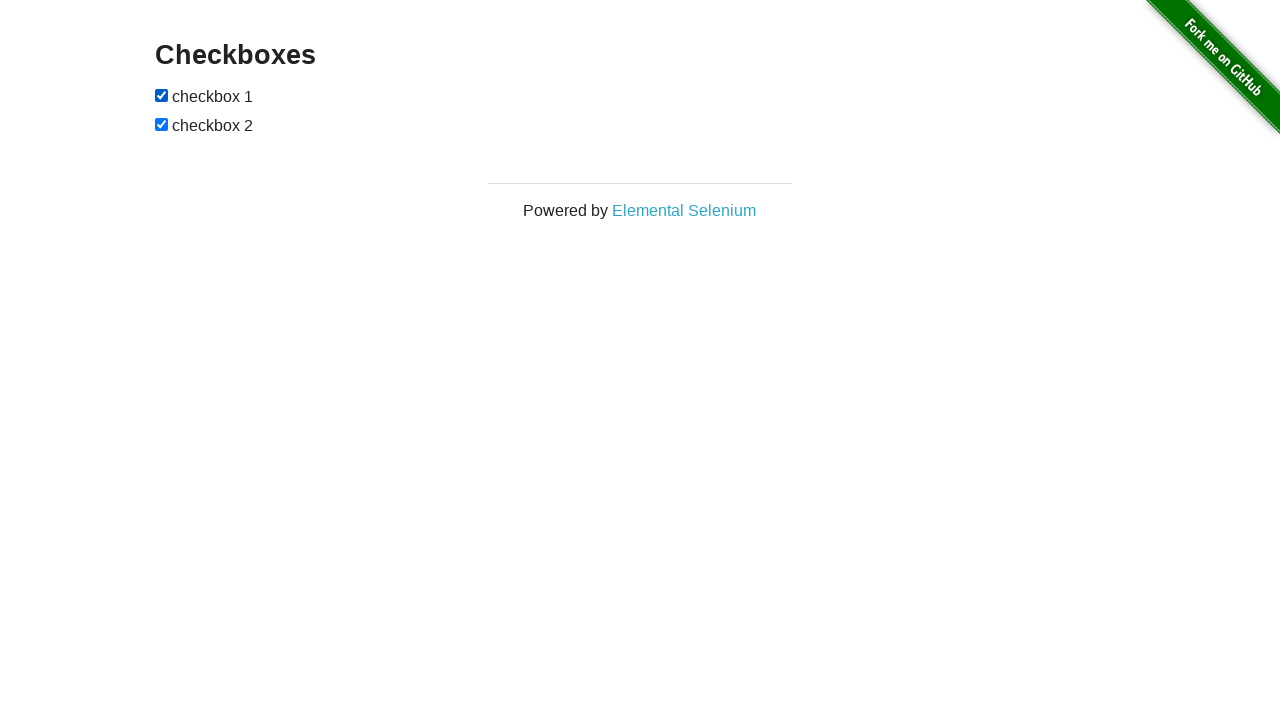

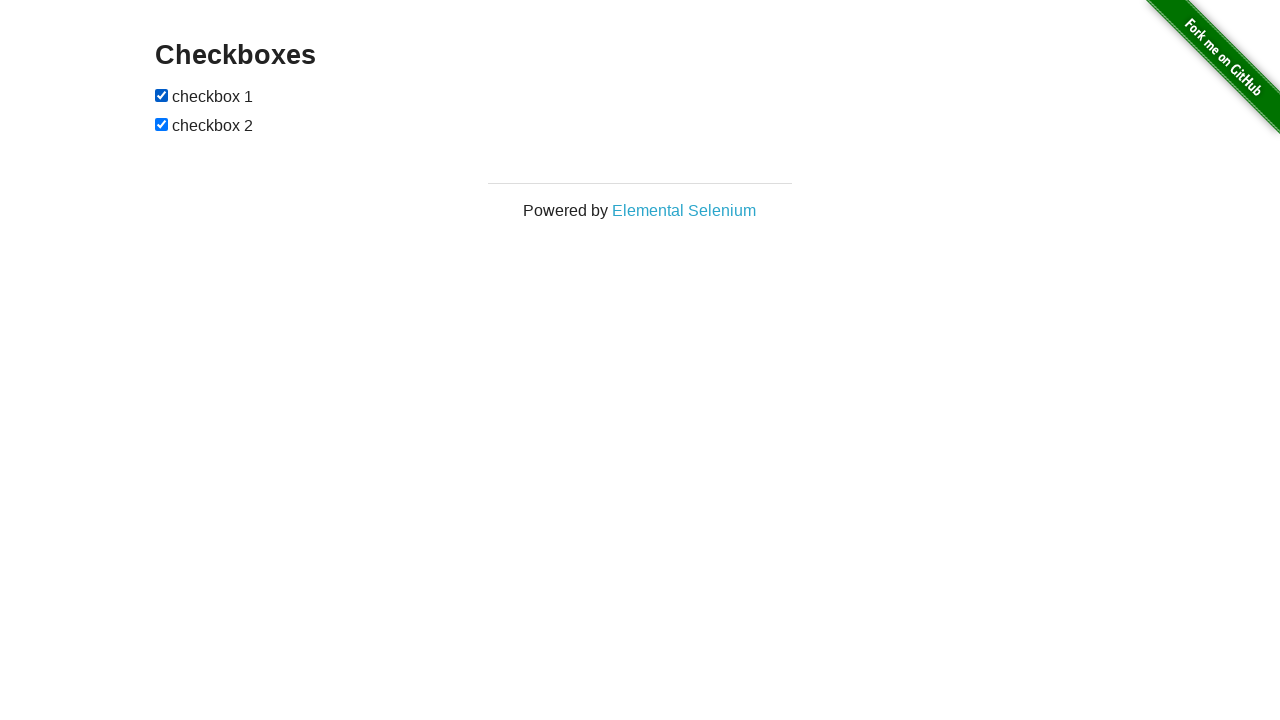